Tests dynamic loading functionality by clicking a start button and waiting for dynamically loaded content to appear

Starting URL: https://the-internet.herokuapp.com/dynamic_loading/1

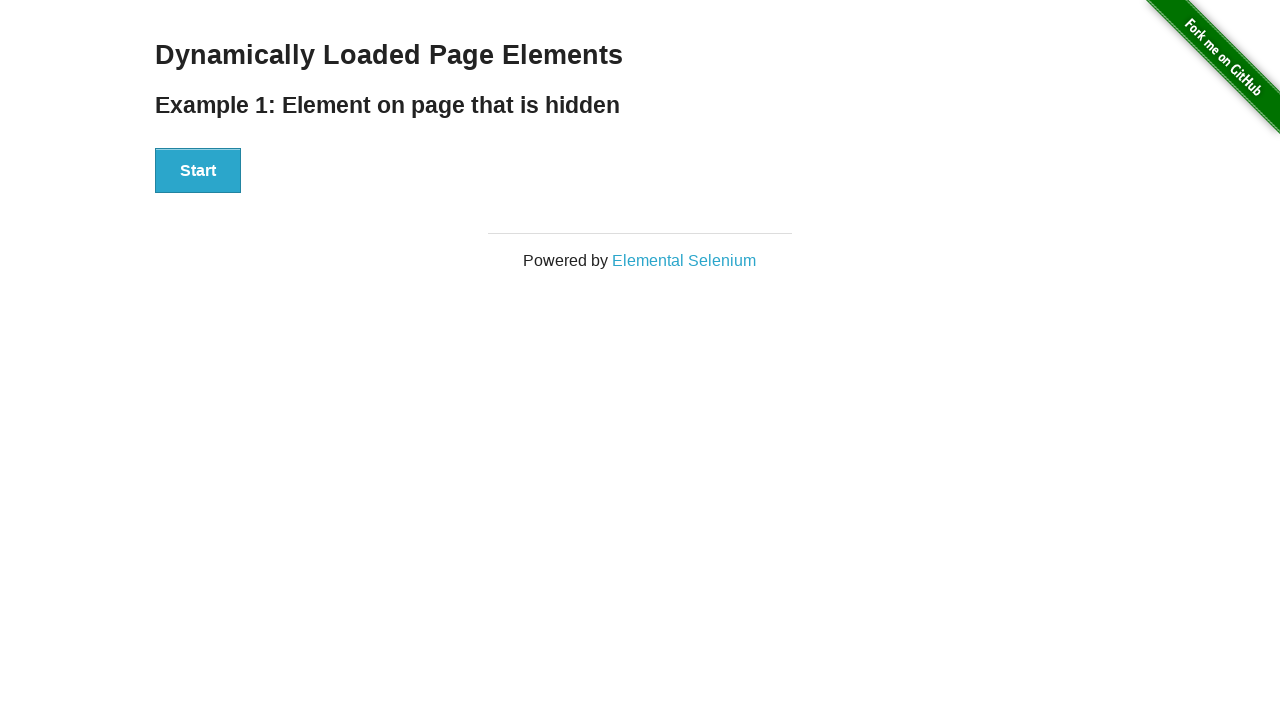

Clicked Start button to trigger dynamic loading at (198, 171) on xpath=//button[.='Start']
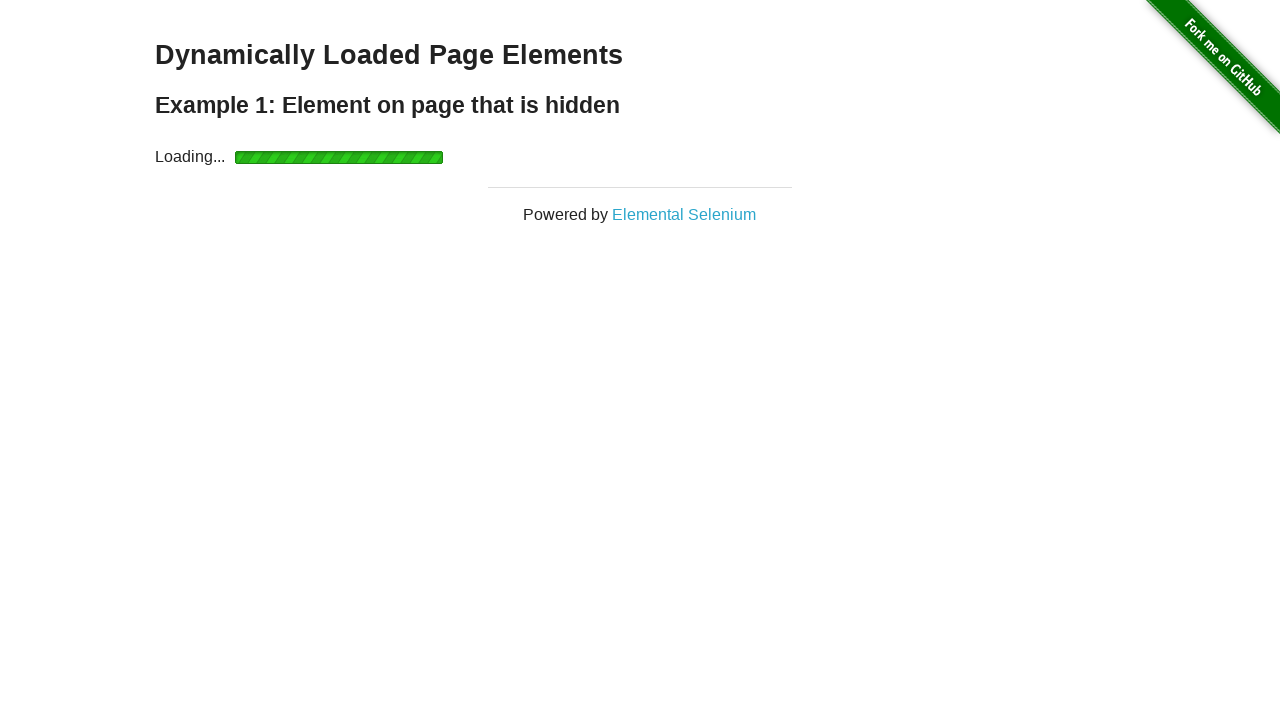

Waited for dynamically loaded content to appear
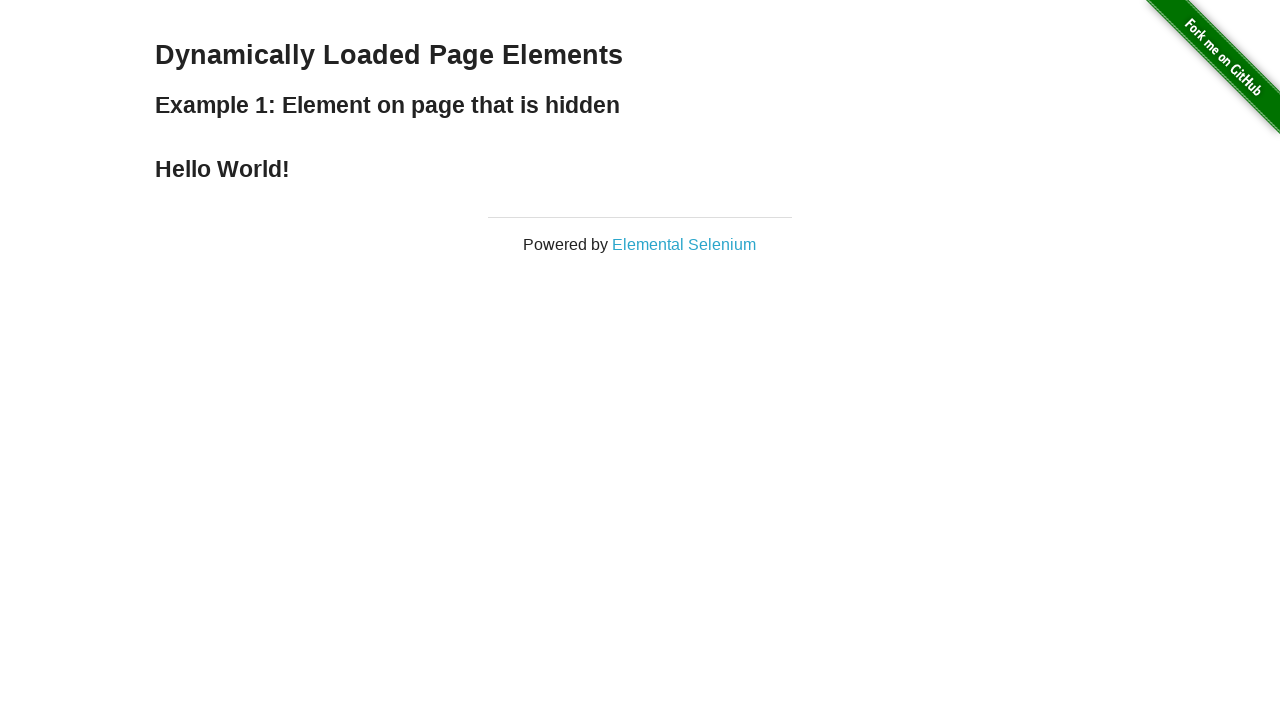

Retrieved text content from the loaded finish section
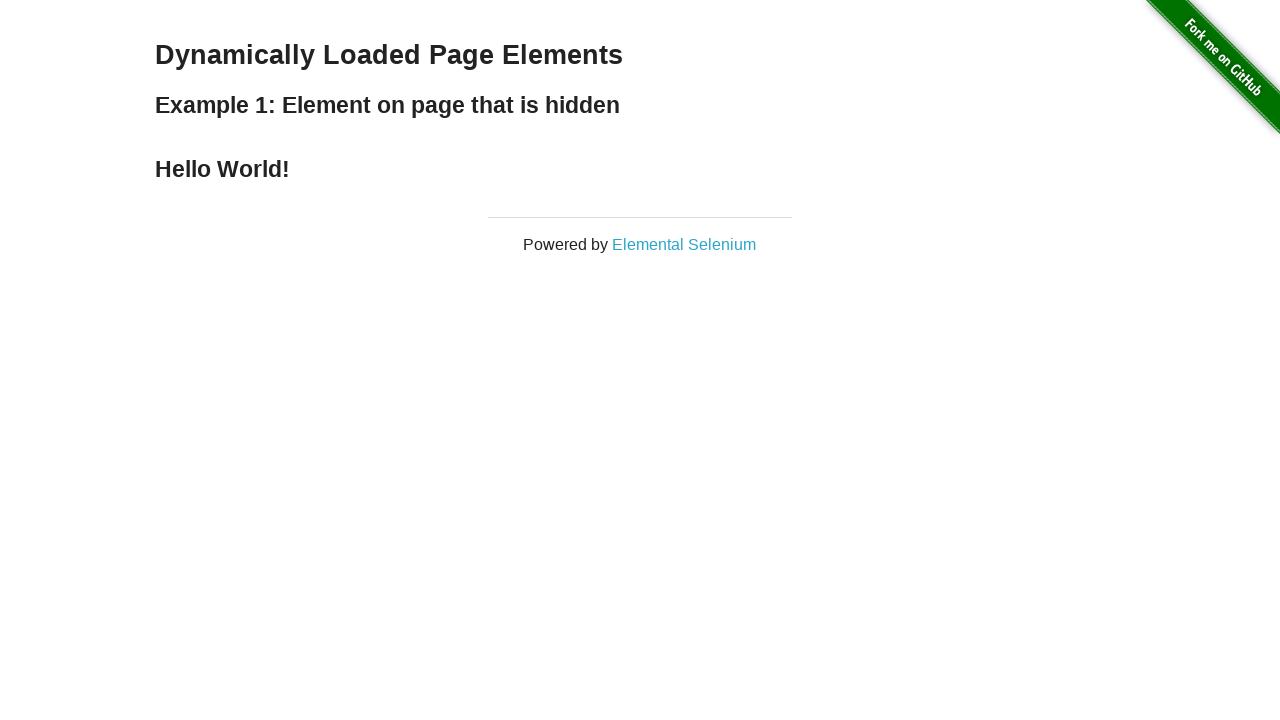

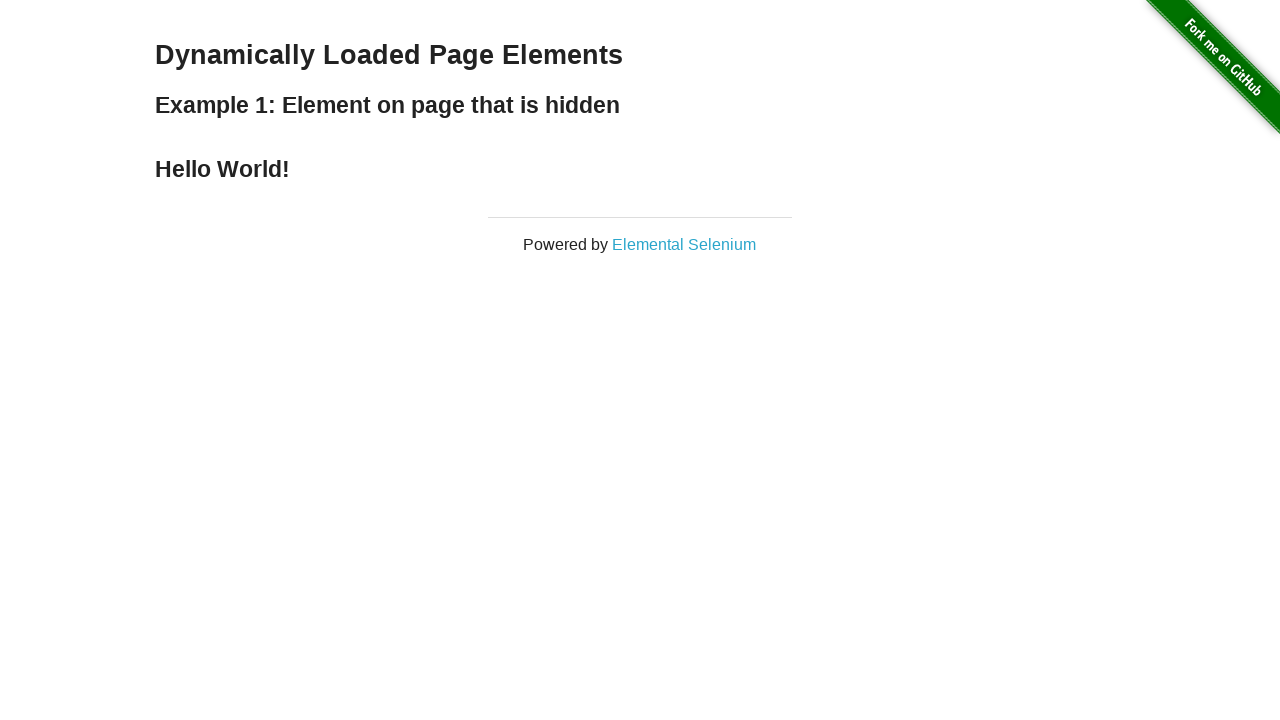